Tests a signup/contact form by filling in first name, last name, and email fields, then submitting the form

Starting URL: https://secure-retreat-92358.herokuapp.com/

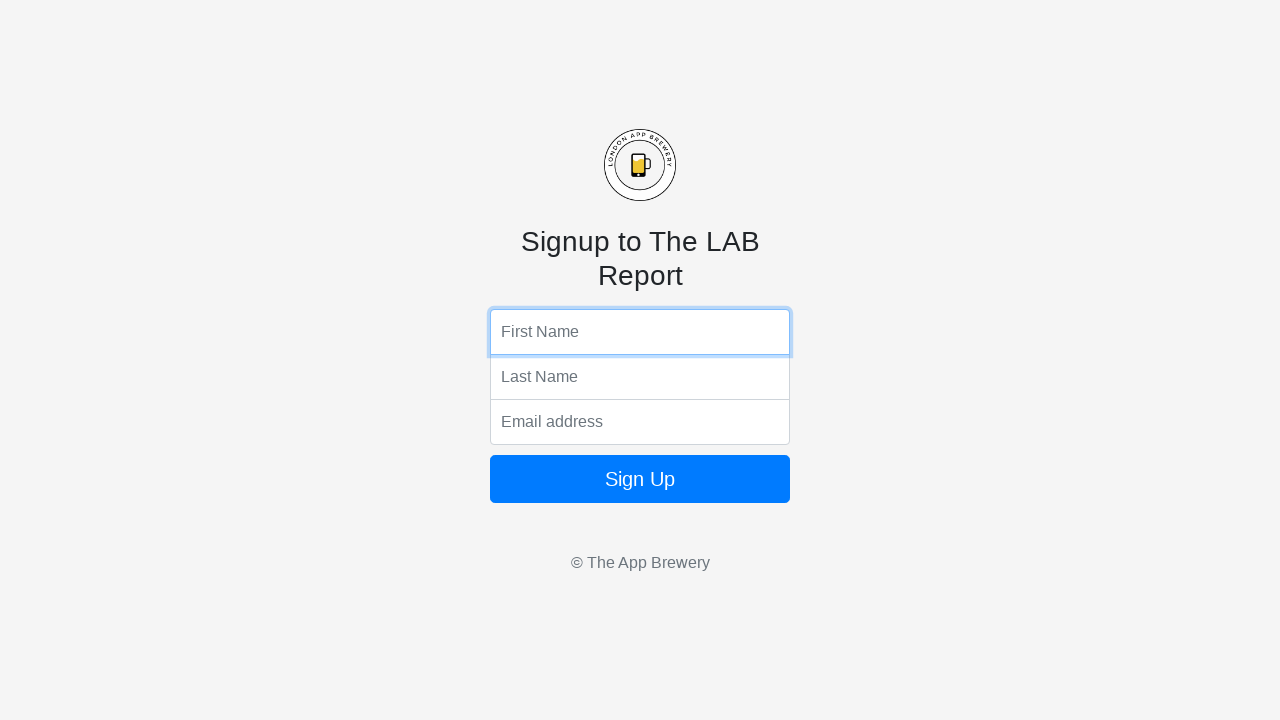

Filled first name field with 'Marcus' on input[name='fName']
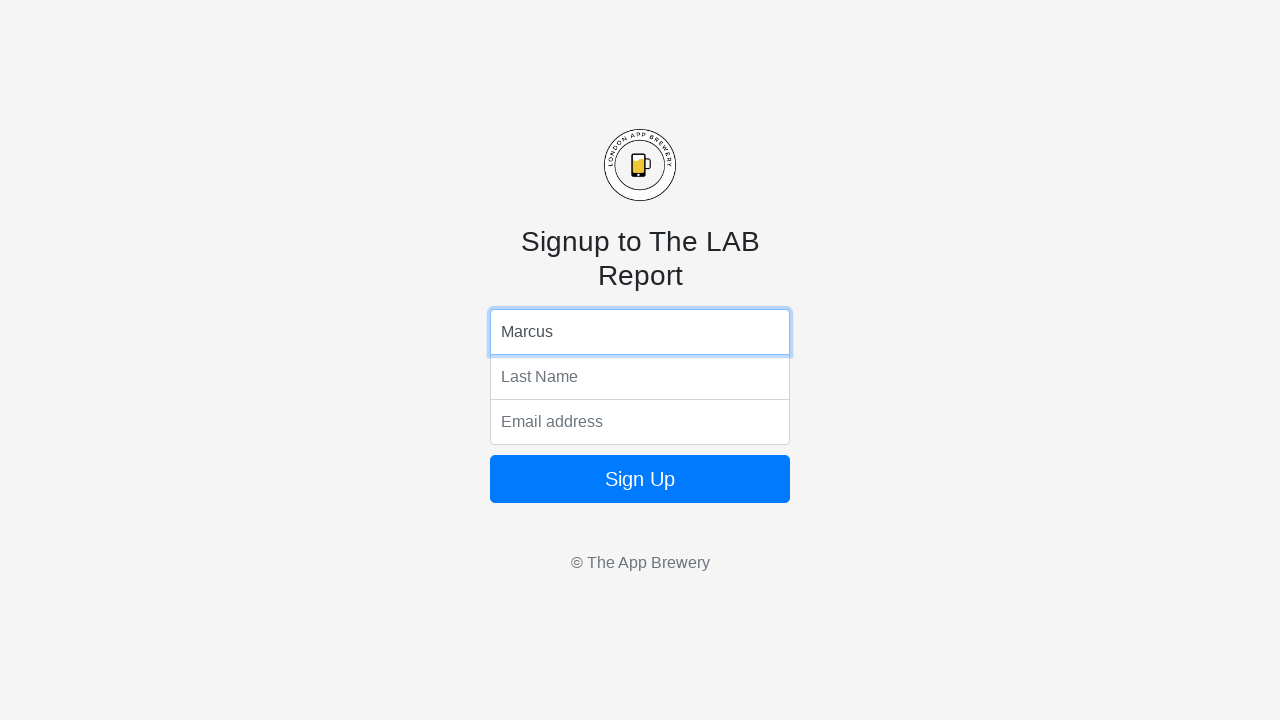

Filled last name field with 'Thompson' on input[name='lName']
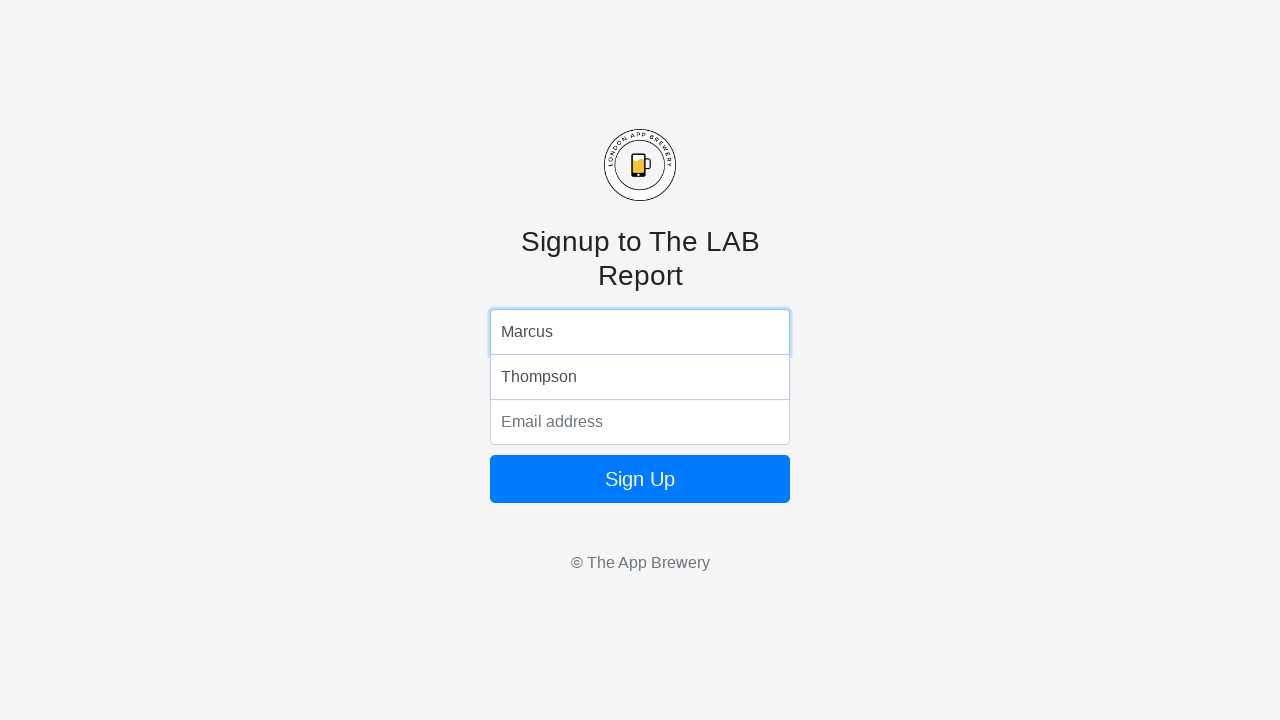

Filled email field with 'marcus.thompson@example.com' on input[name='email']
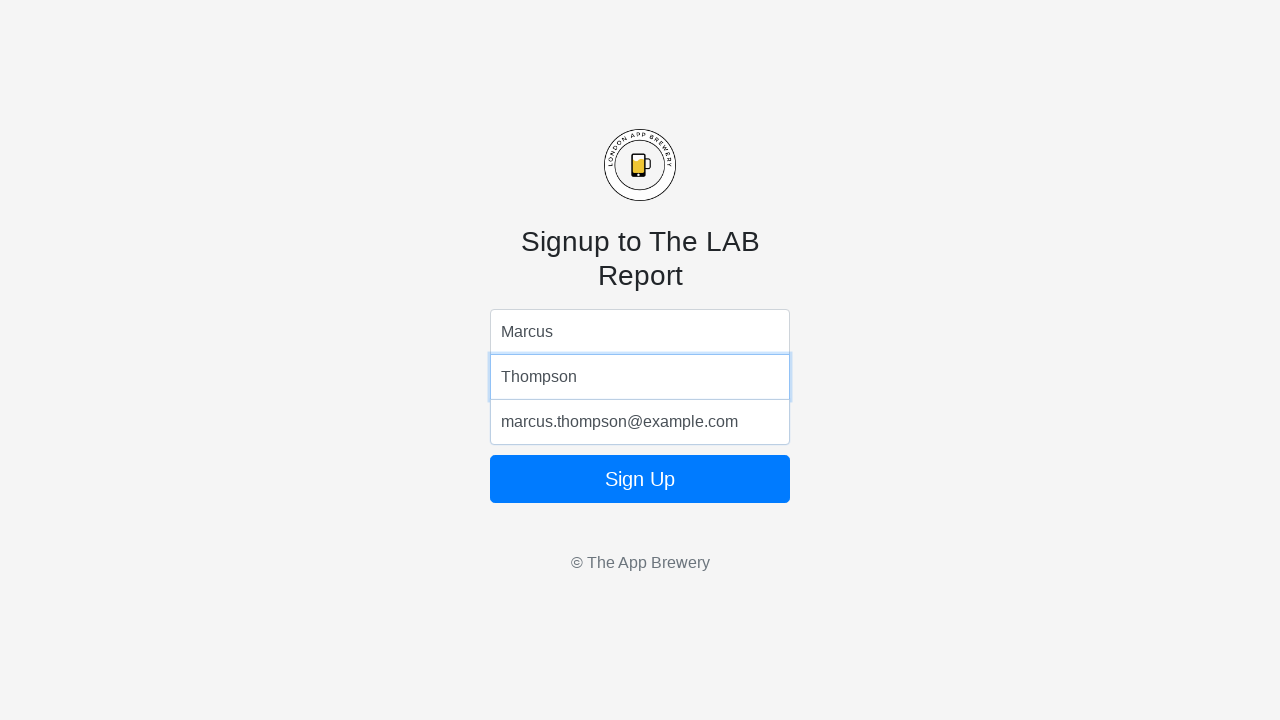

Clicked submit button to submit the form at (640, 479) on button.btn
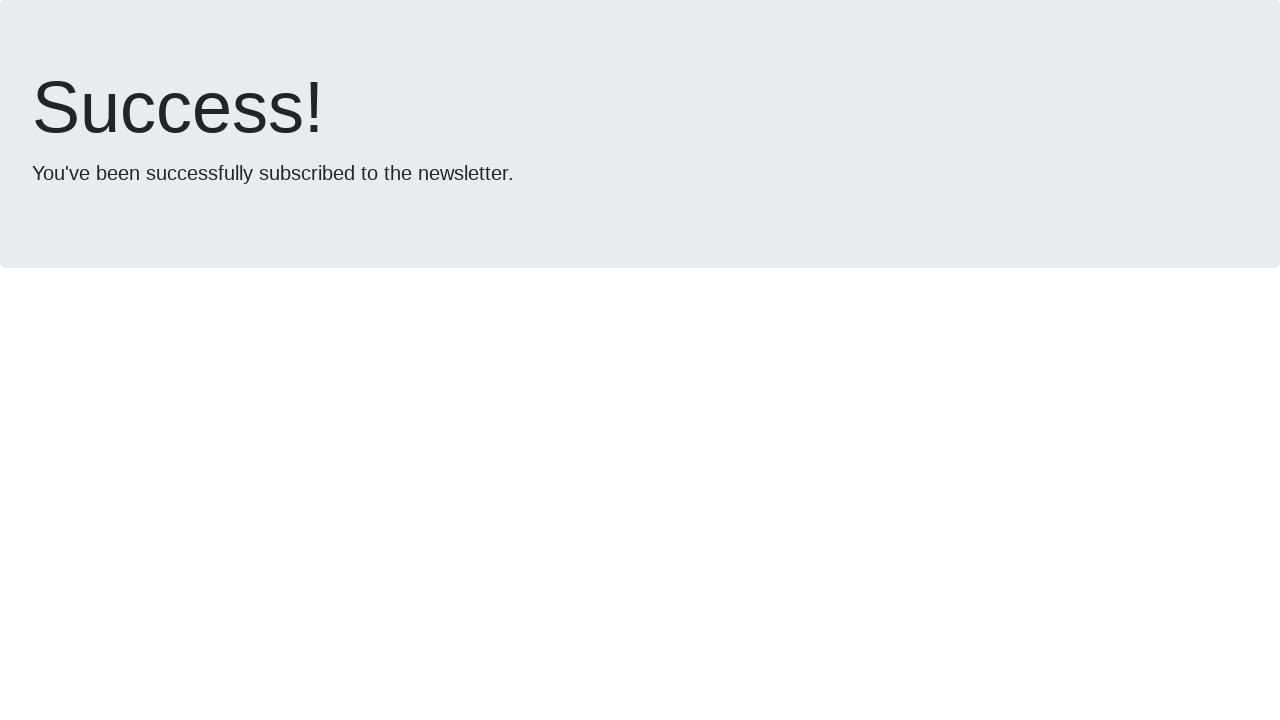

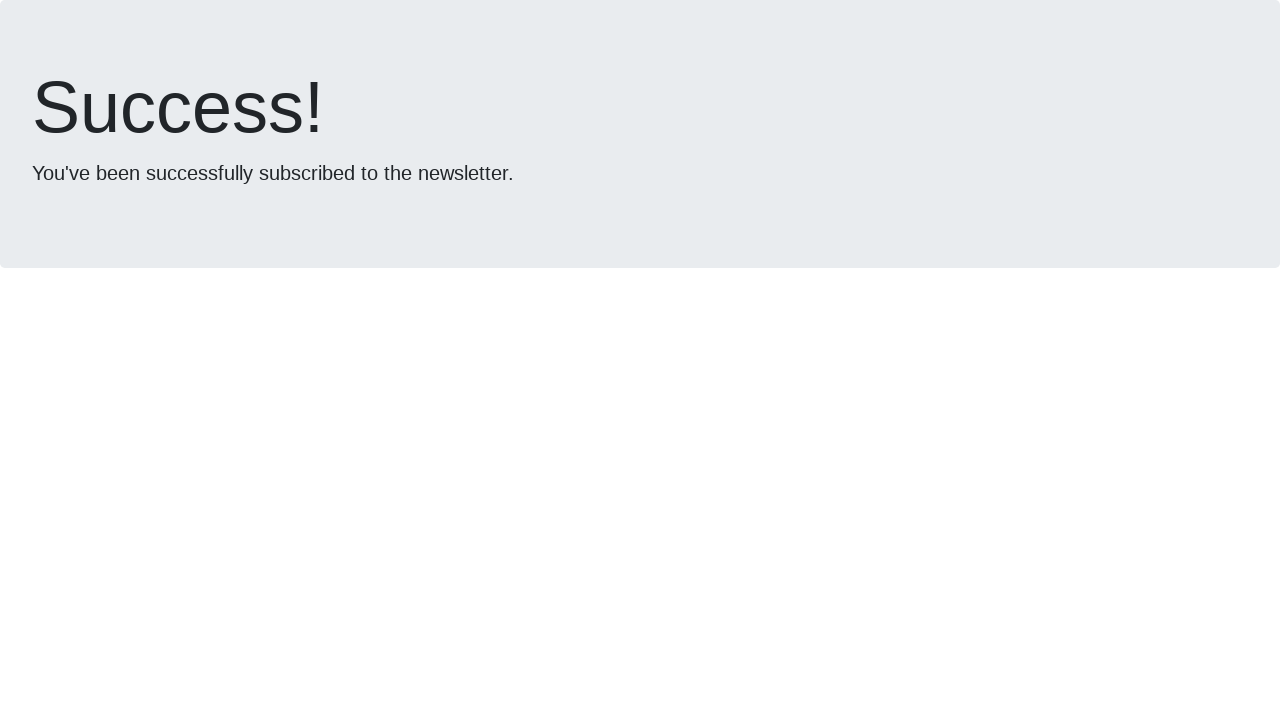